Navigates to the OrangeHRM login page and verifies that the page title is "OrangeHRM" to confirm the page loaded correctly.

Starting URL: https://opensource-demo.orangehrmlive.com/web/index.php/auth/login

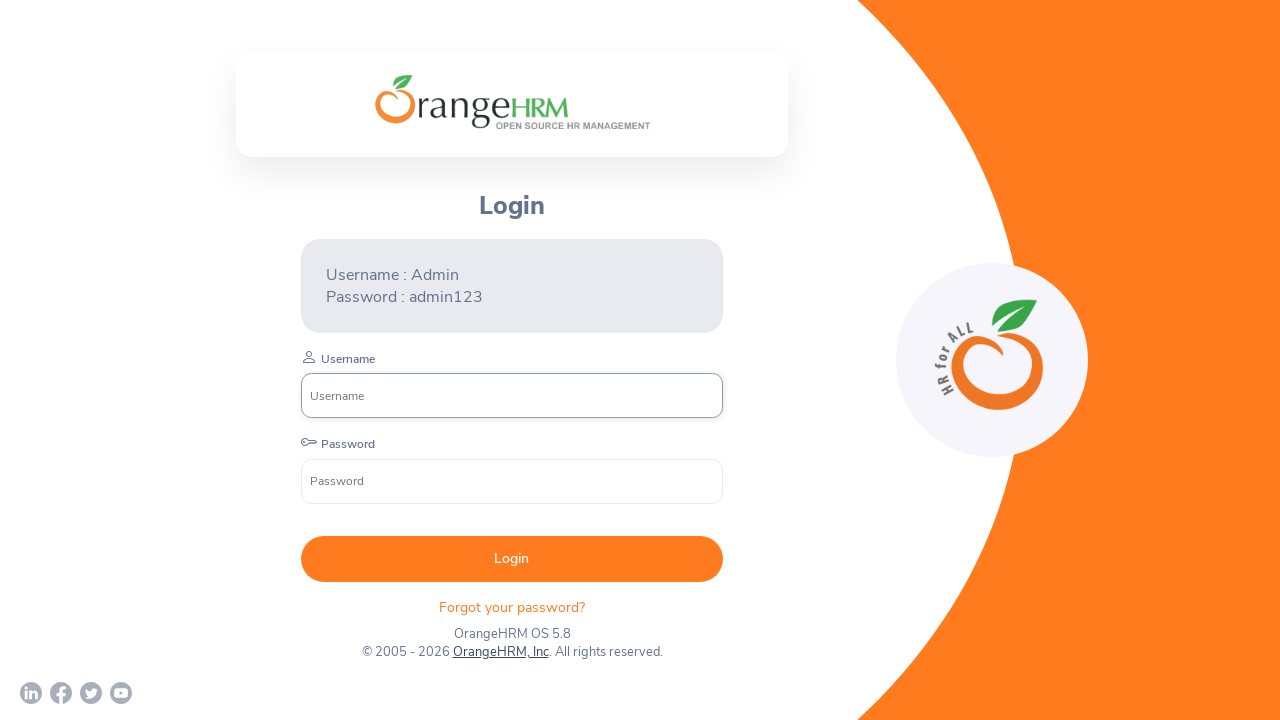

Navigated to OrangeHRM login page
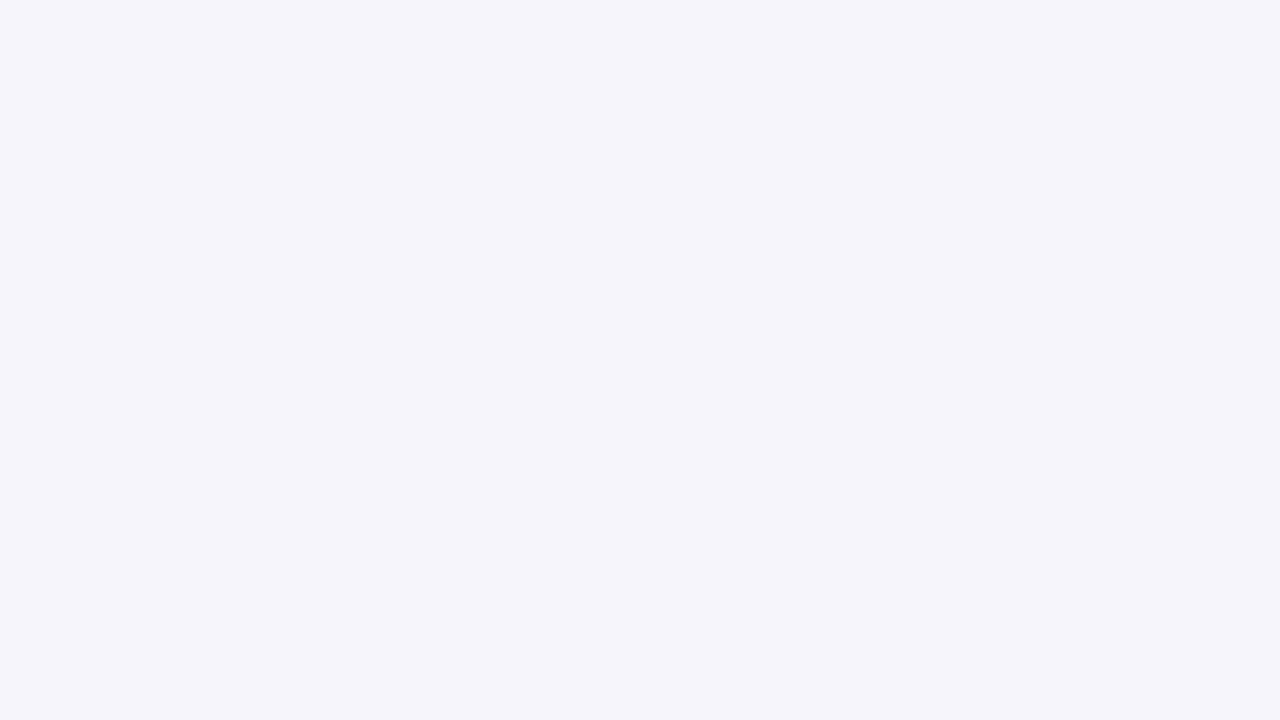

Verified page title is 'OrangeHRM'
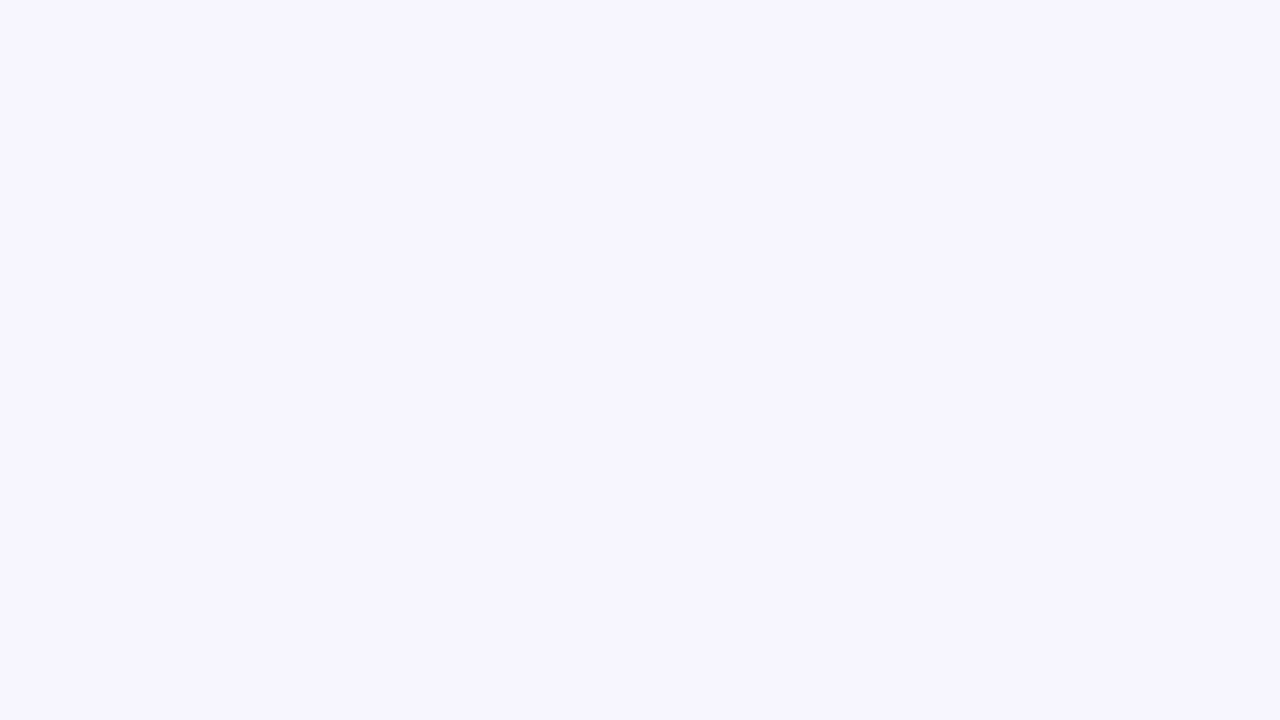

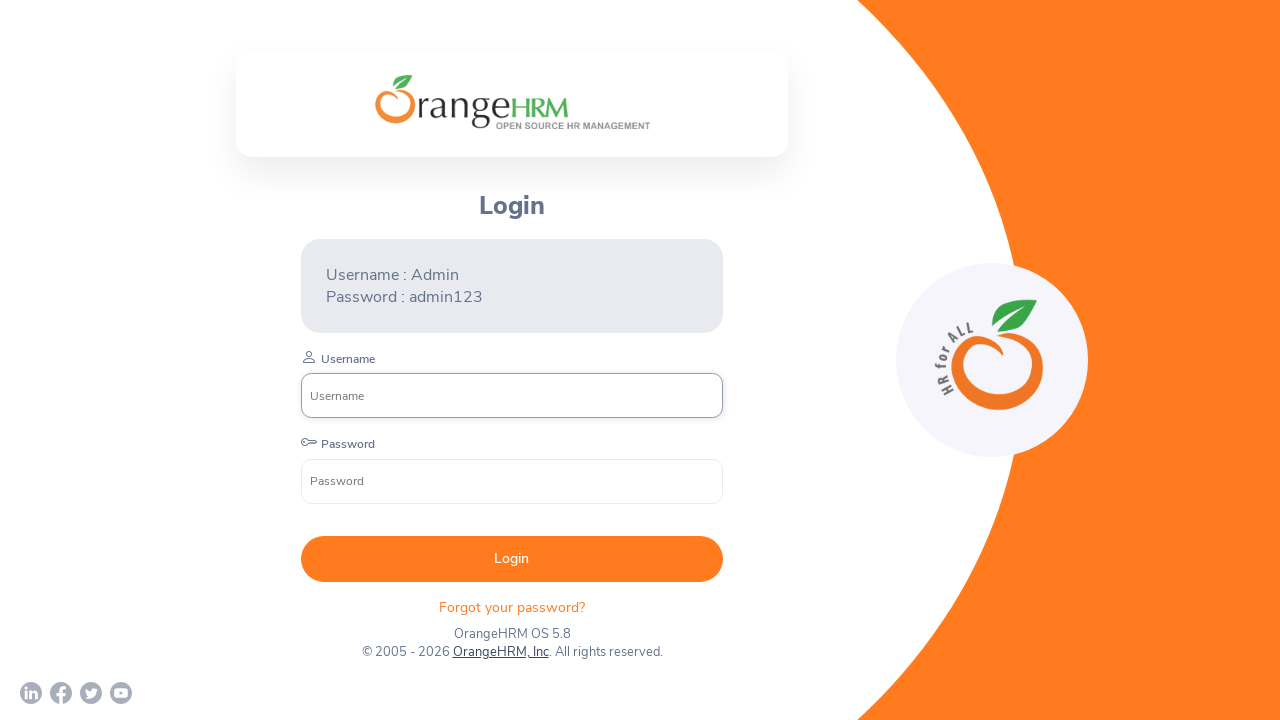